Tests checkbox selection and radio button interaction on a travel booking form, verifying that selecting different trip types enables/disables UI elements

Starting URL: https://rahulshettyacademy.com/dropdownsPractise/

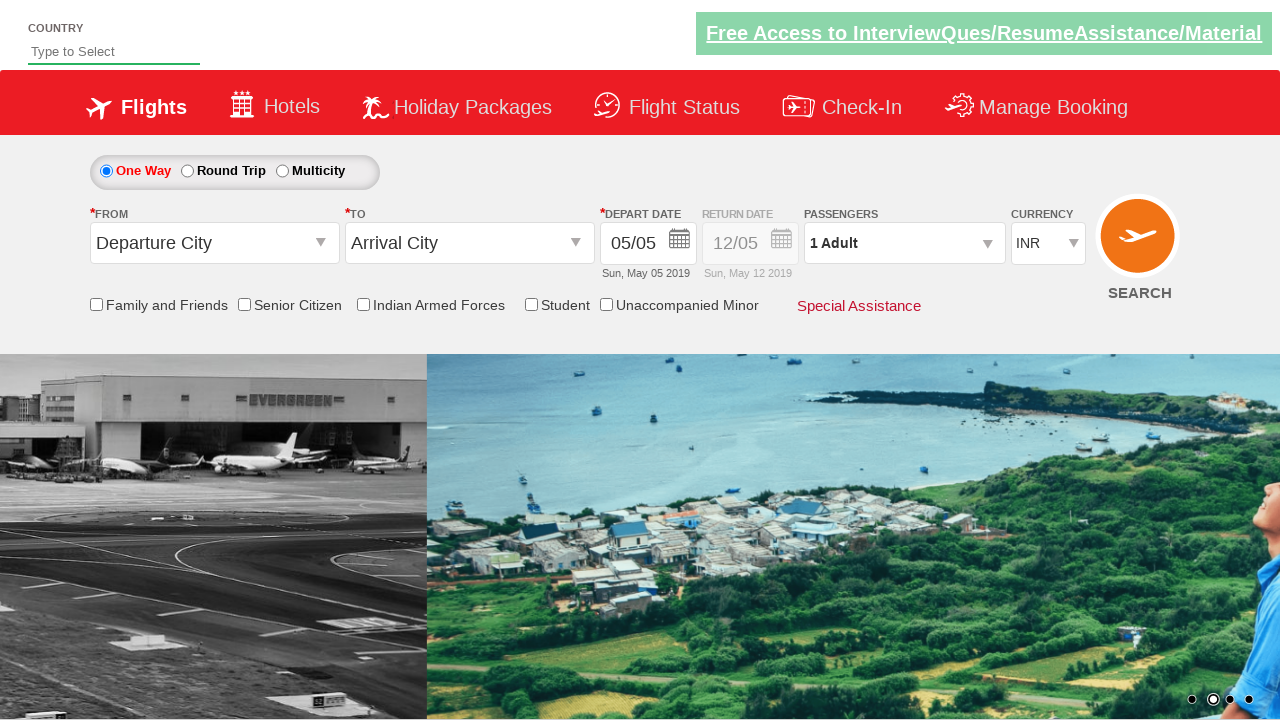

Checked initial state of friends and family checkbox
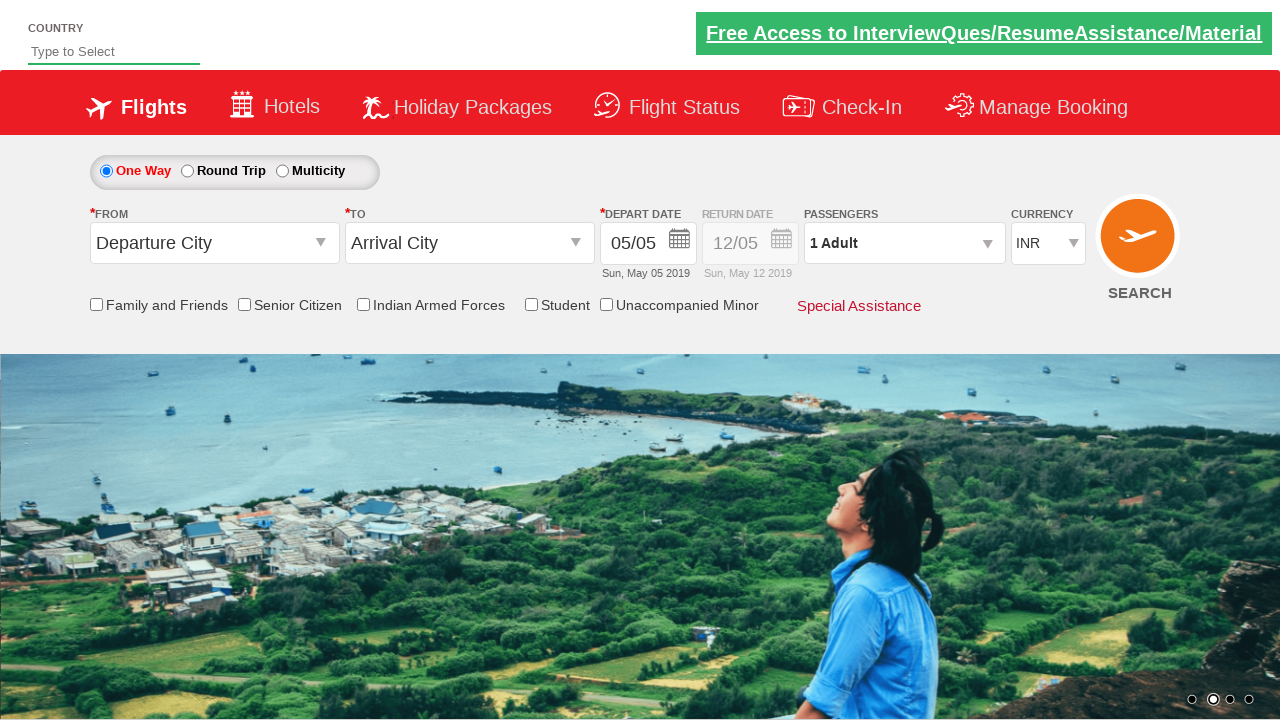

Verified checkbox is initially unchecked
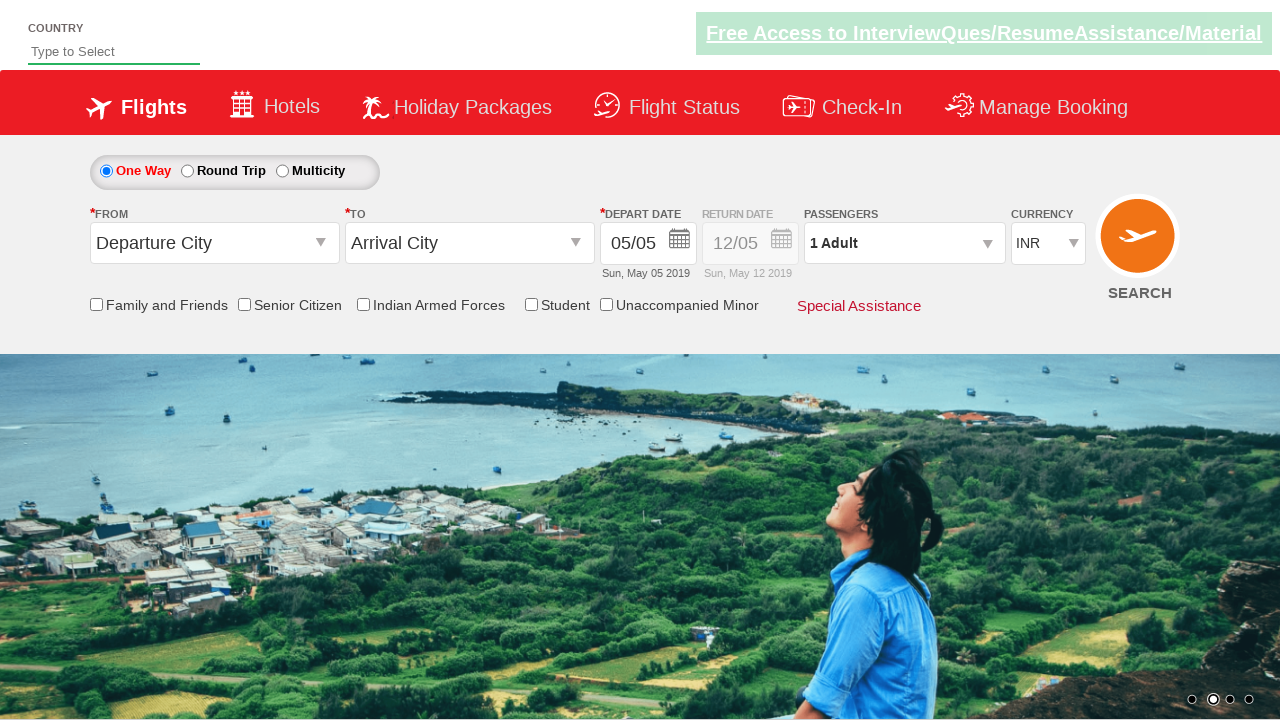

Clicked friends and family checkbox at (96, 304) on input[id*='friendsandfamily']
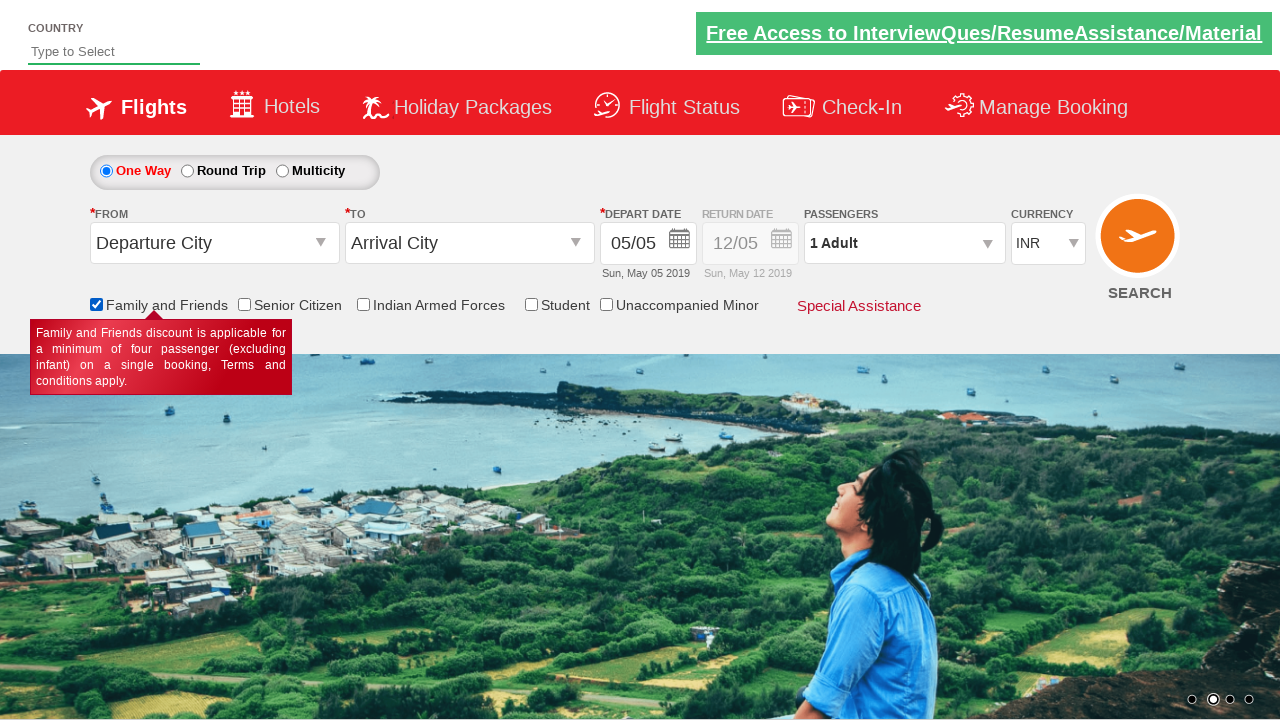

Verified friends and family checkbox is now checked
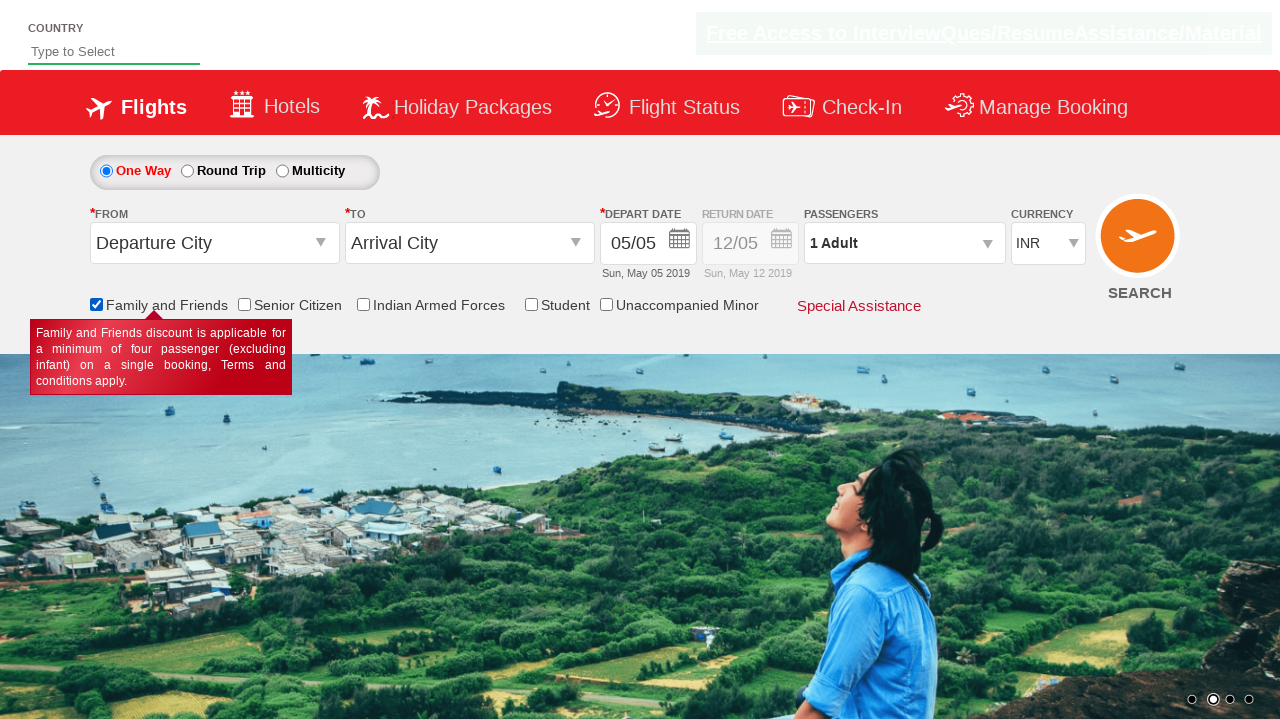

Retrieved initial style of Div1 element
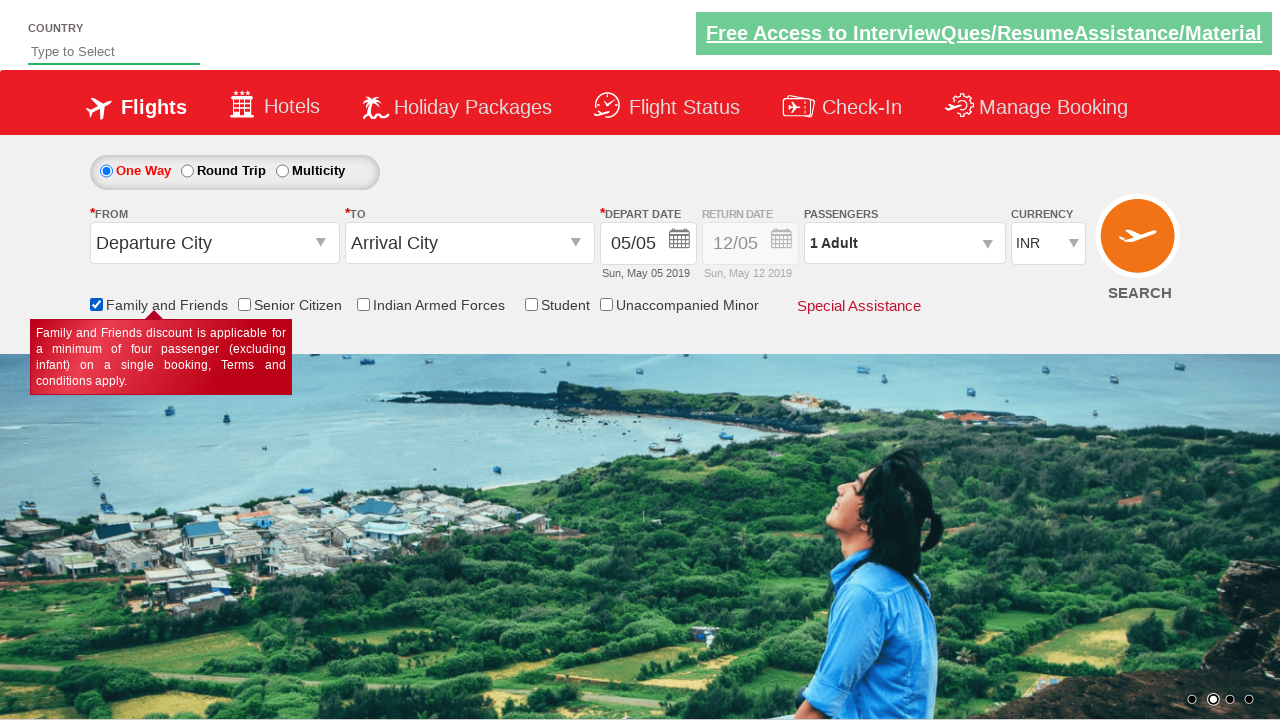

Clicked round trip radio button at (187, 171) on #ctl00_mainContent_rbtnl_Trip_1
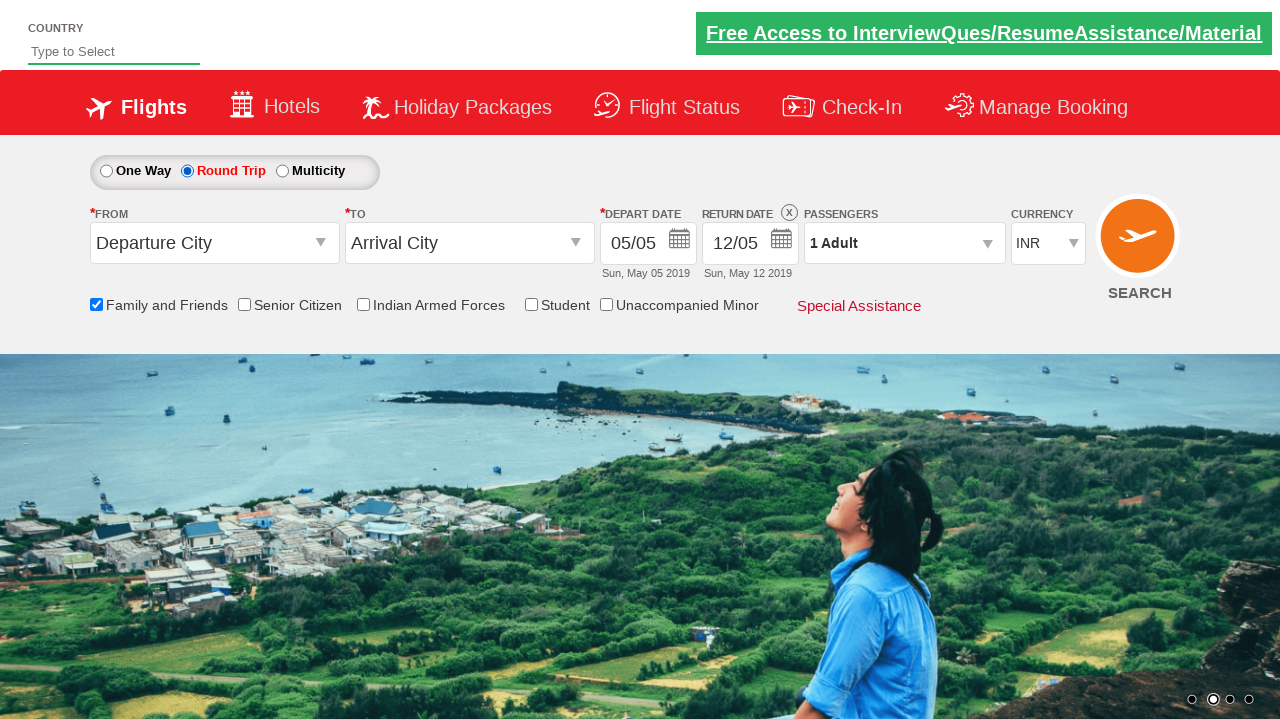

Retrieved updated style of Div1 element after selecting round trip
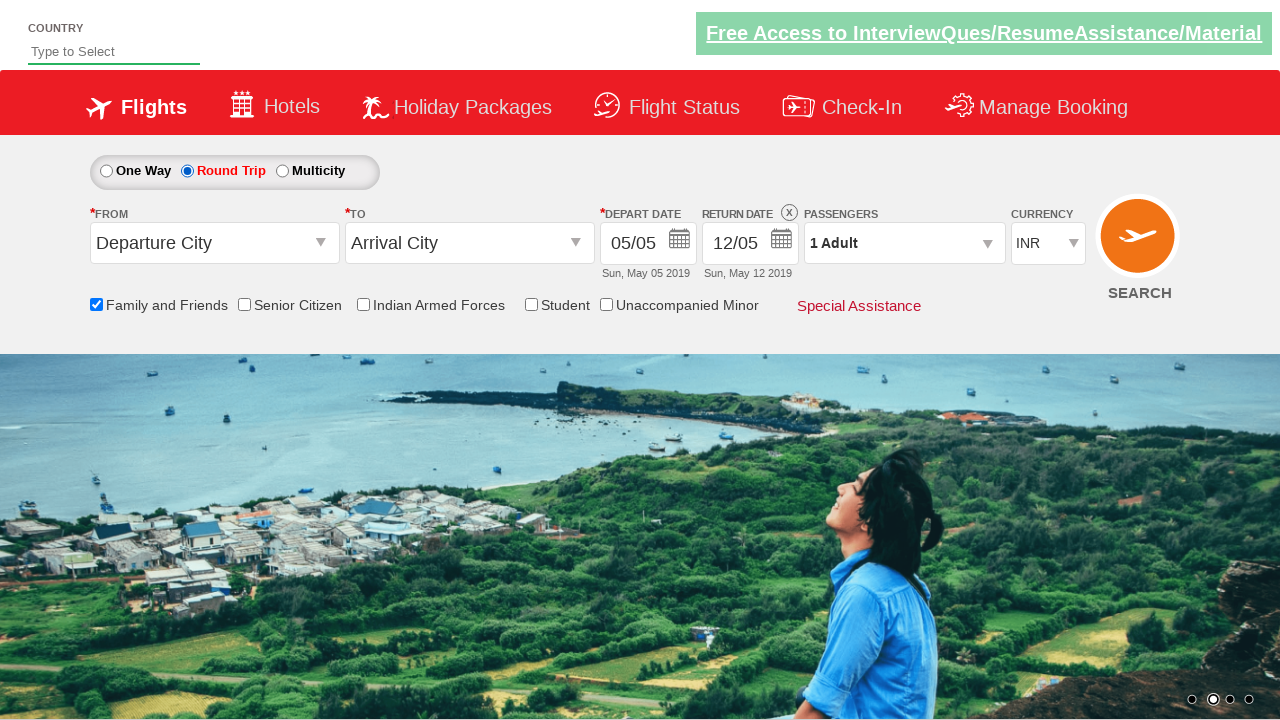

Verified Div1 element is enabled after selecting round trip
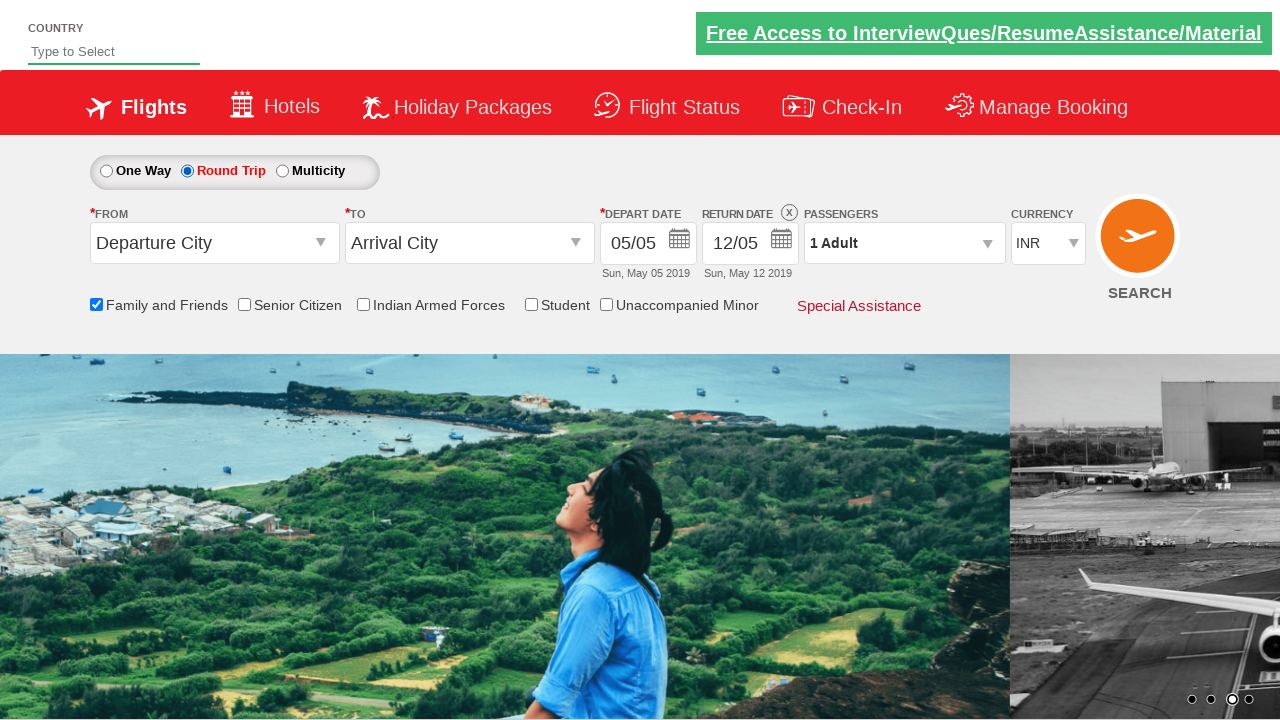

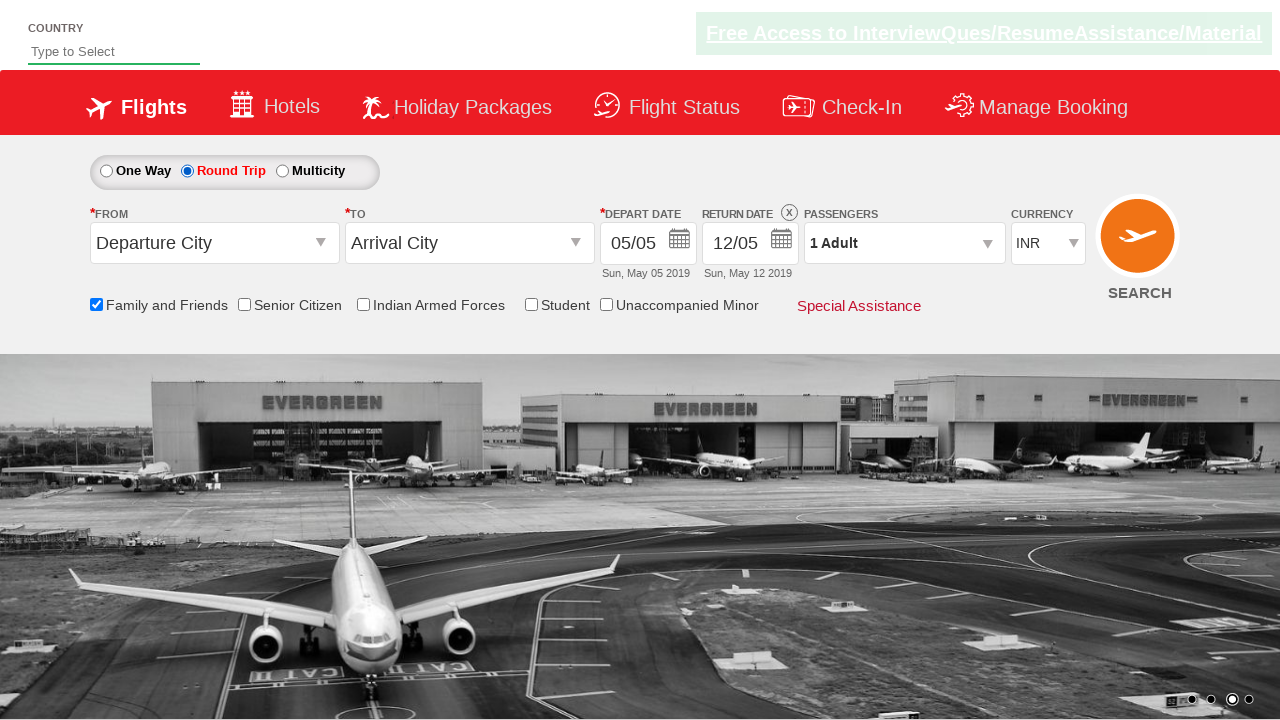